Tests an explicit wait scenario by waiting for a price element to display "100", then clicking a book button, reading an input value, calculating a mathematical result (log of absolute value of 12*sin(x)), entering the answer, and submitting the form.

Starting URL: http://suninjuly.github.io/explicit_wait2.html

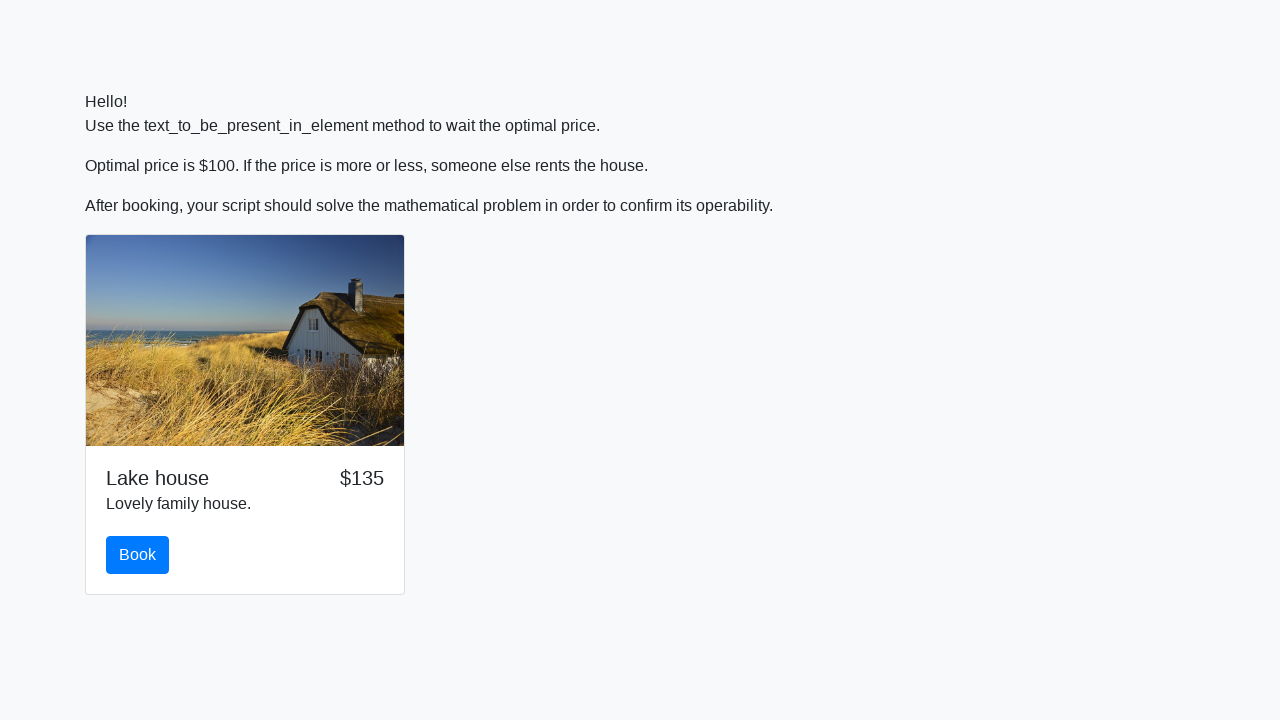

Waited for price element to display '100'
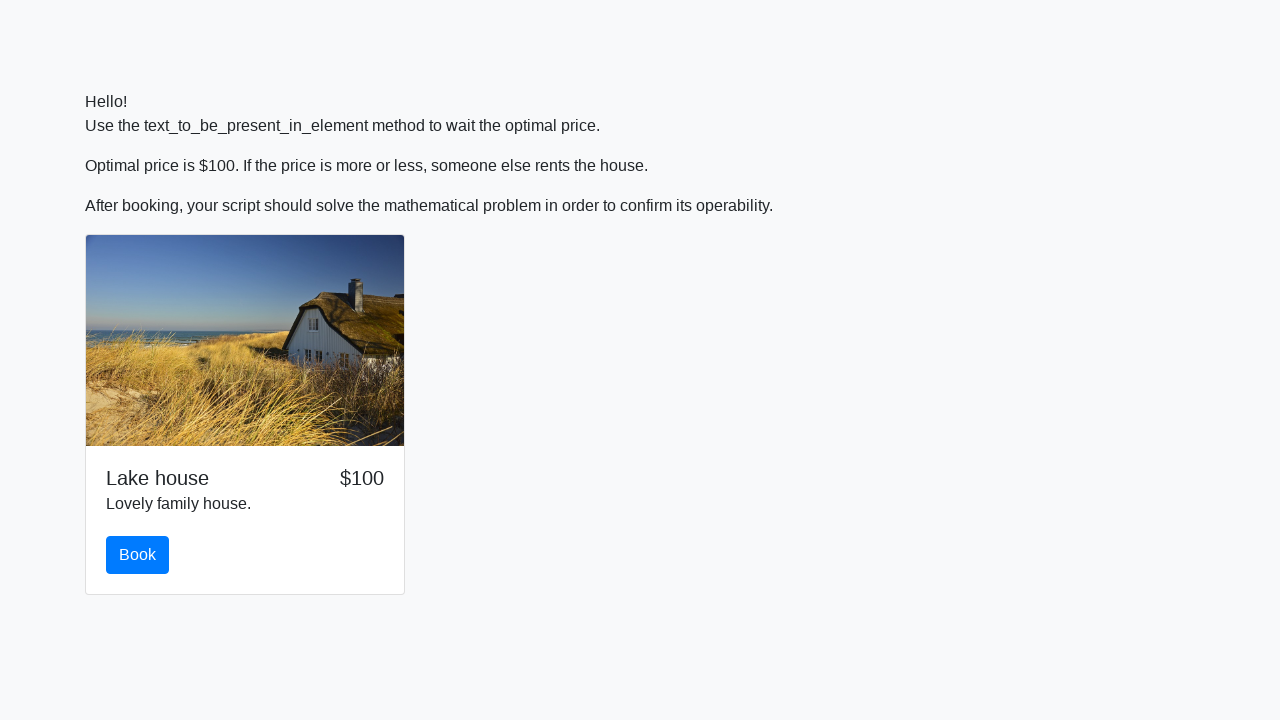

Clicked the book button at (138, 555) on #book
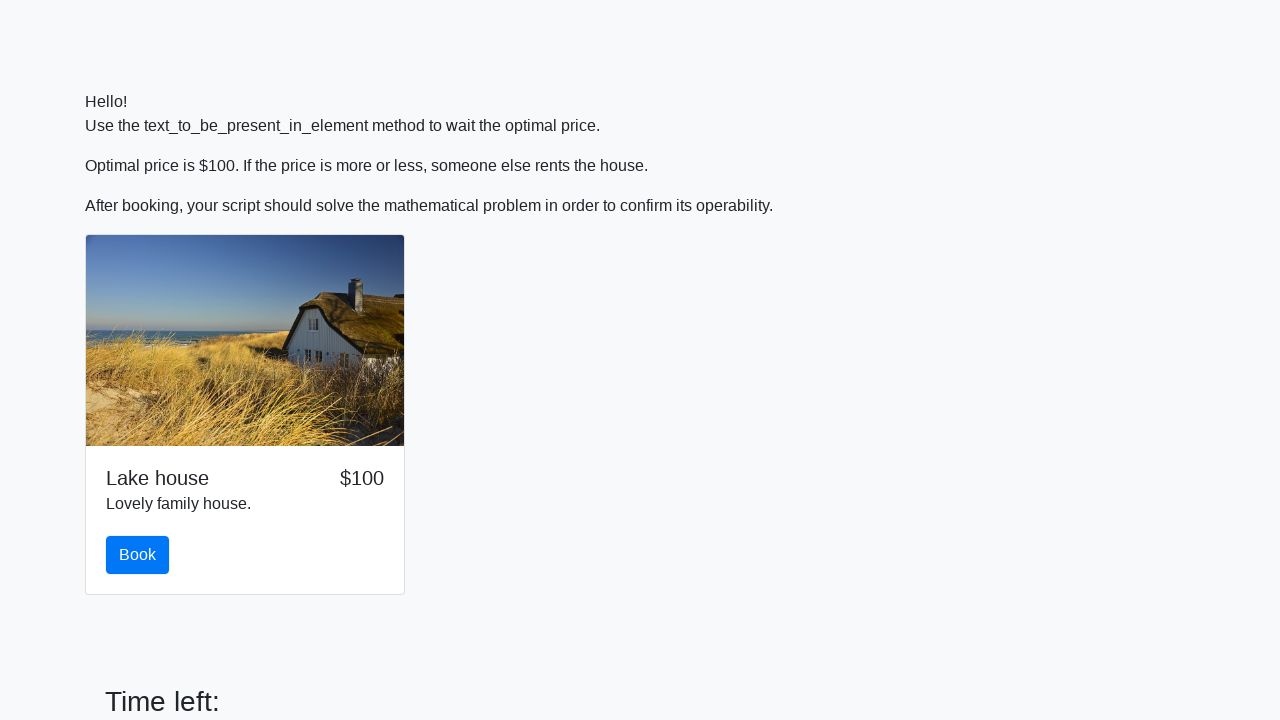

Retrieved input value: 665
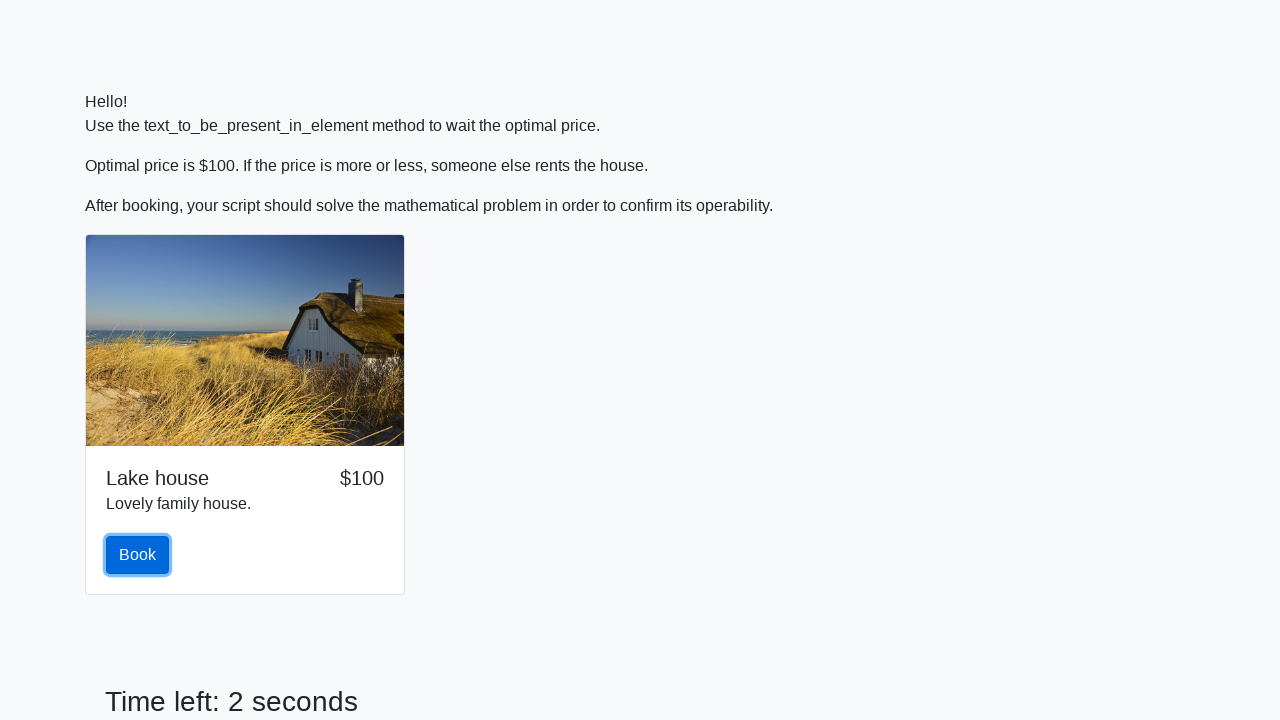

Calculated and entered answer: 2.323412902851447 on #answer
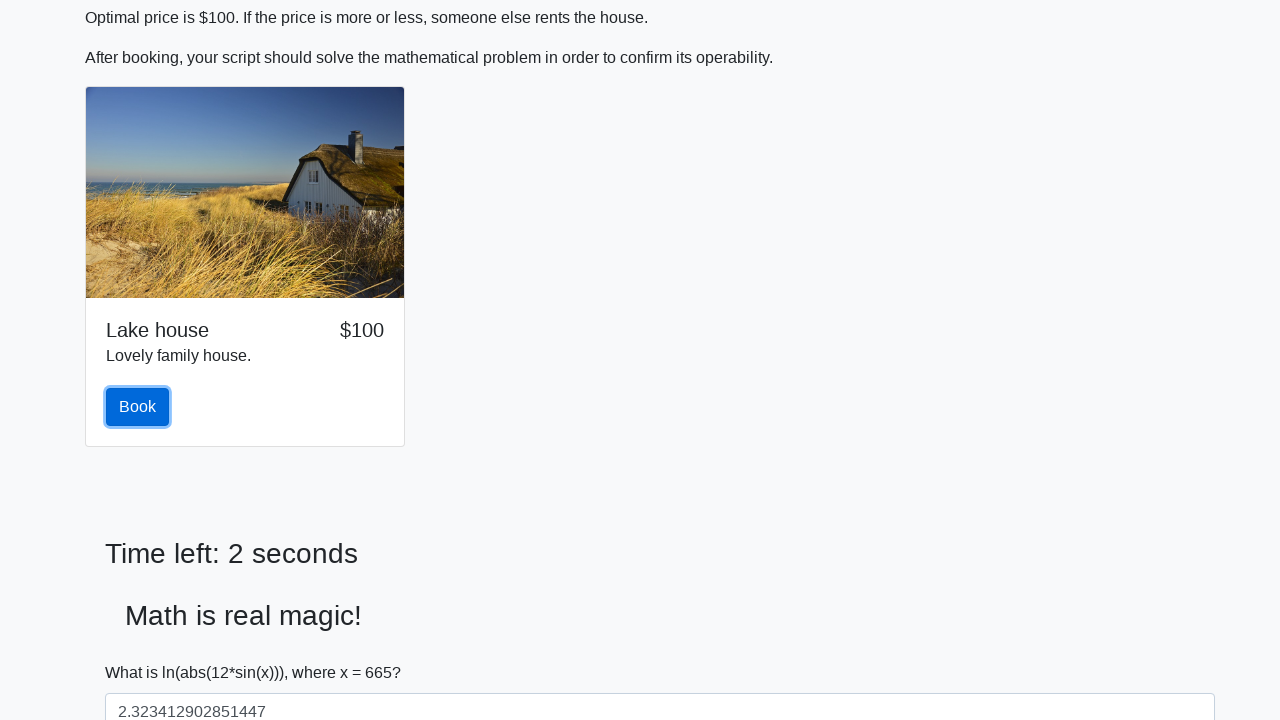

Clicked the solve button to submit the form at (143, 651) on #solve
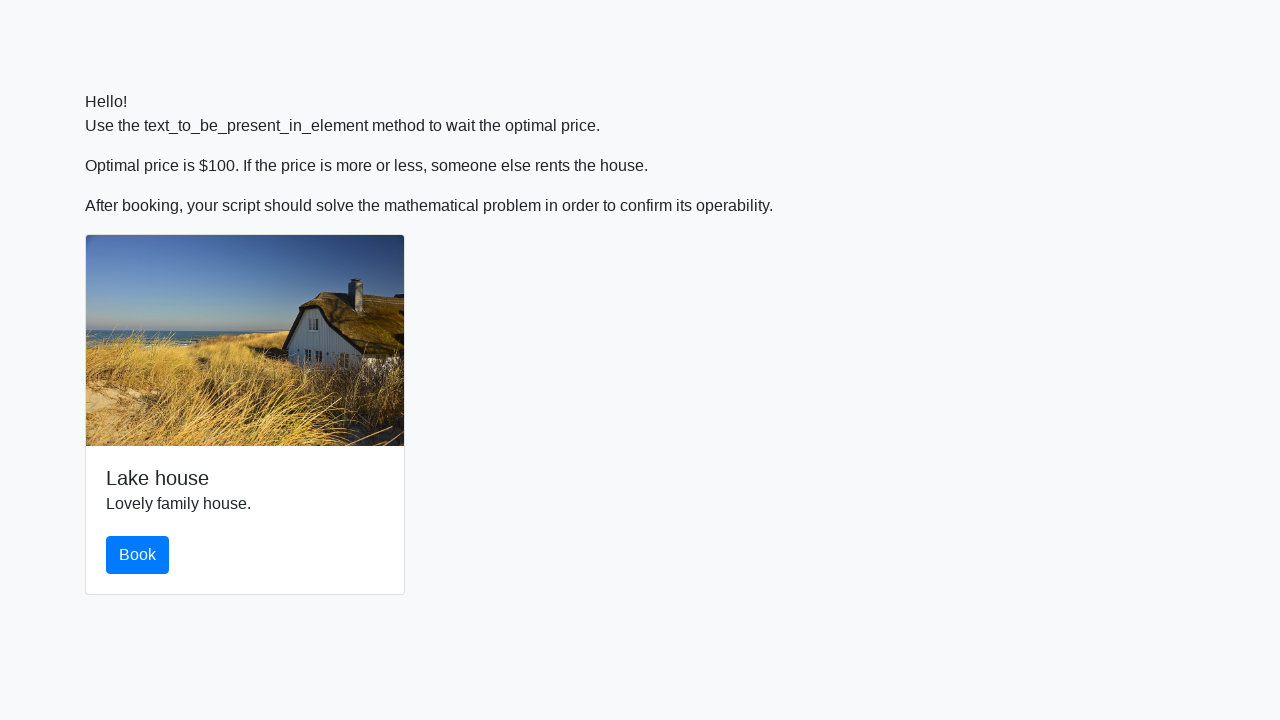

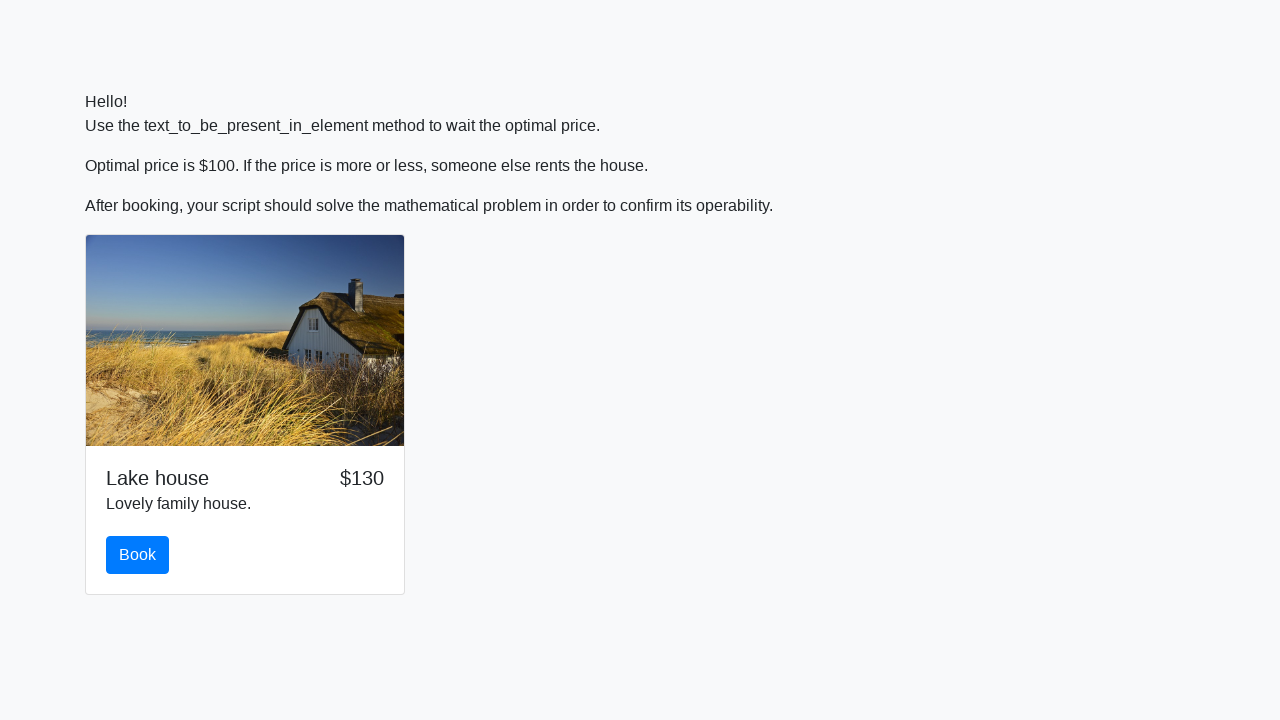